Tests various button interactions including click, double-click, hover, focus, right-click, and scroll into view

Starting URL: https://artoftesting.com/samplesiteforselenium

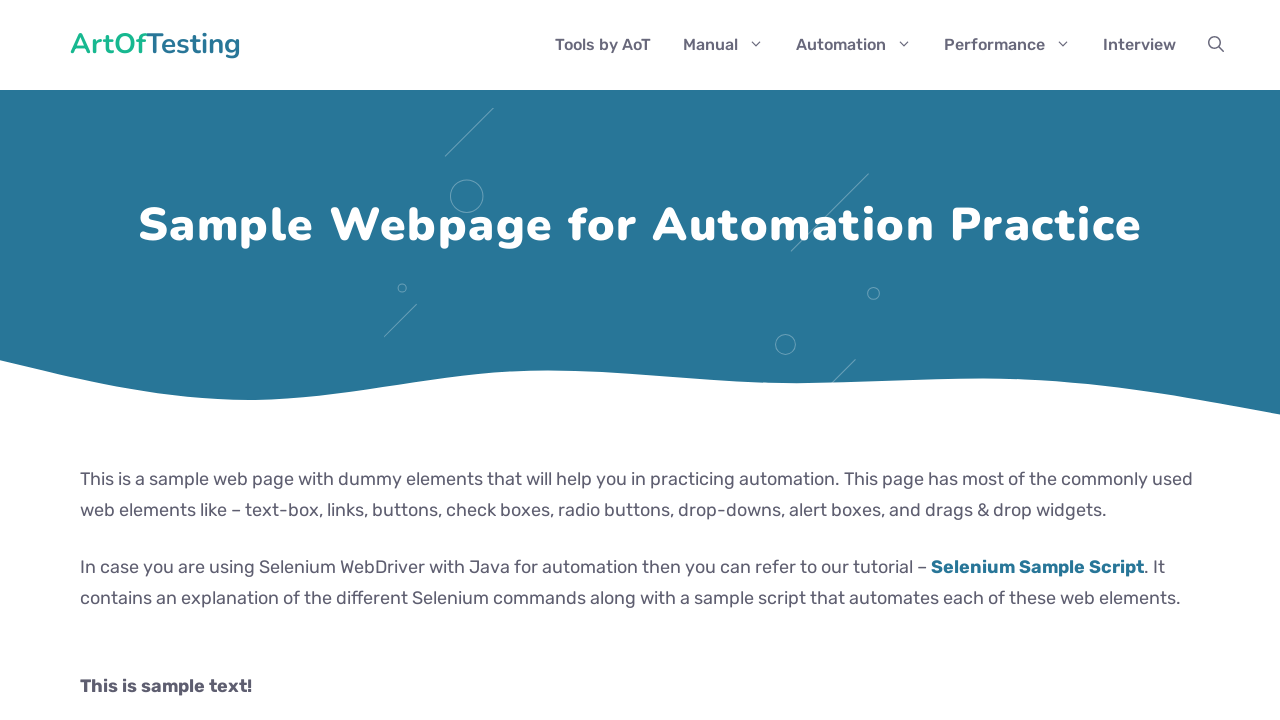

Located button element with ID 'idOfButton'
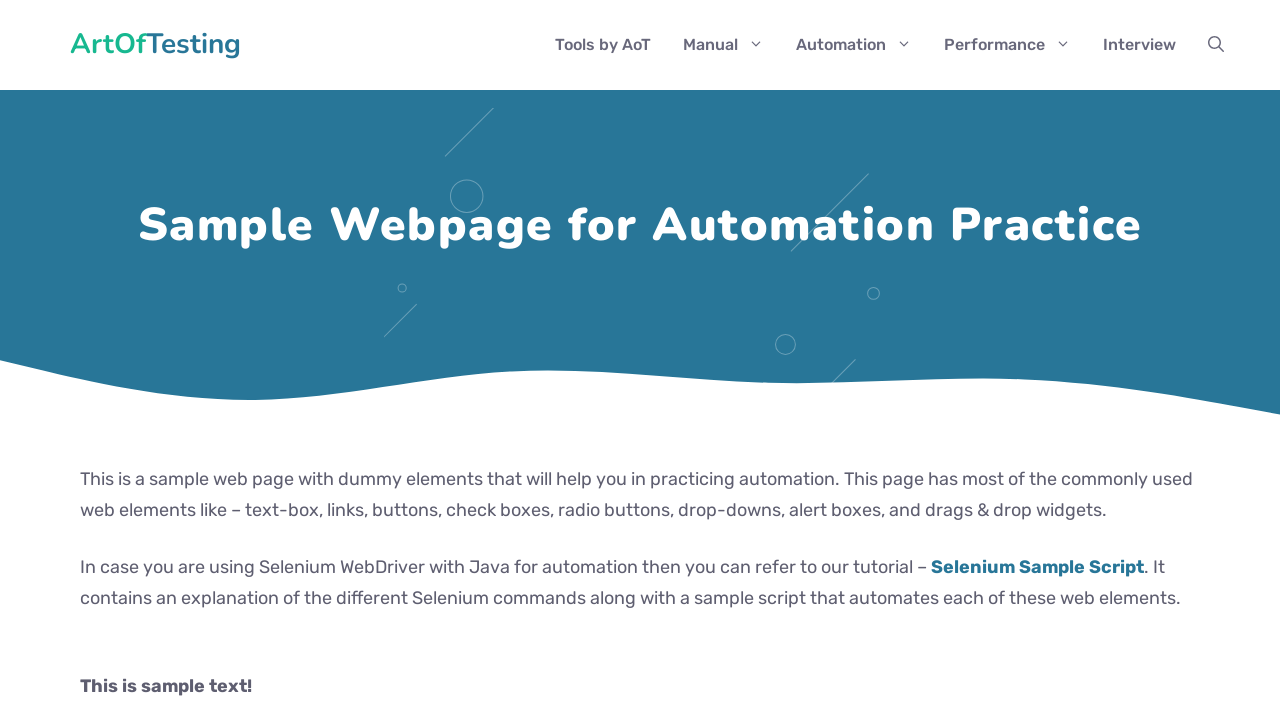

Clicked button at (202, 360) on #idOfButton
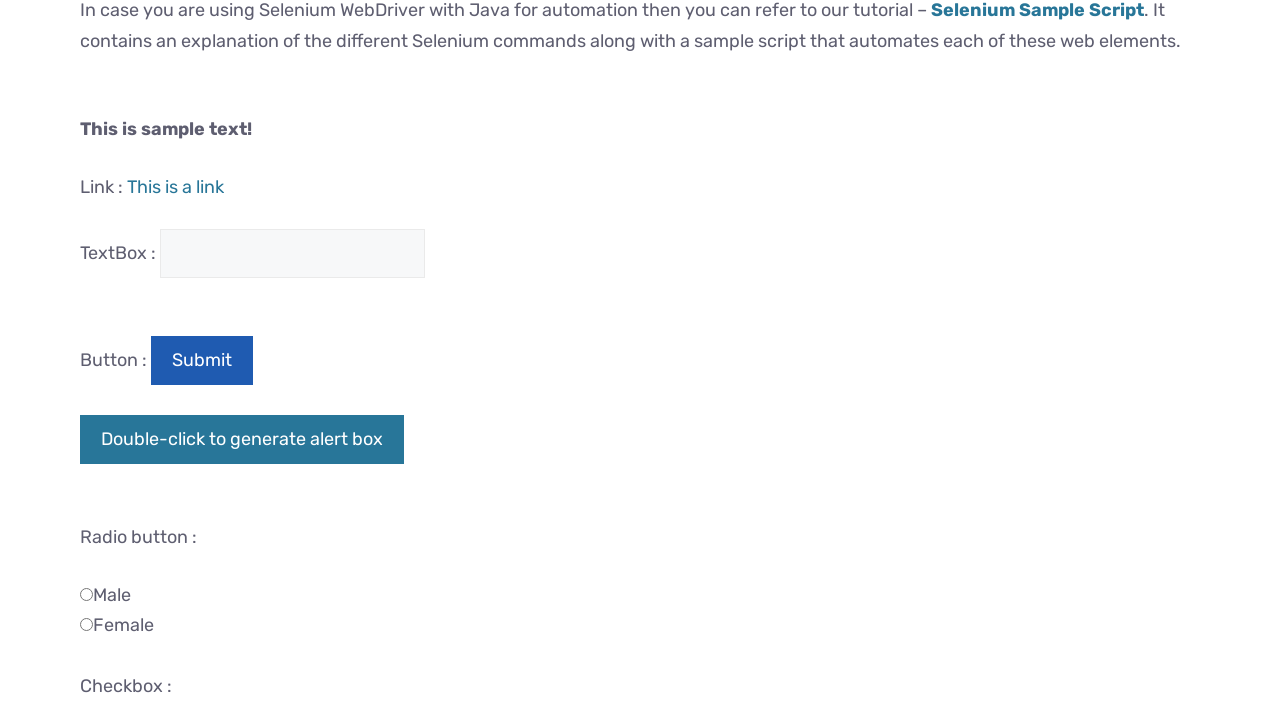

Double-clicked button at (202, 360) on #idOfButton
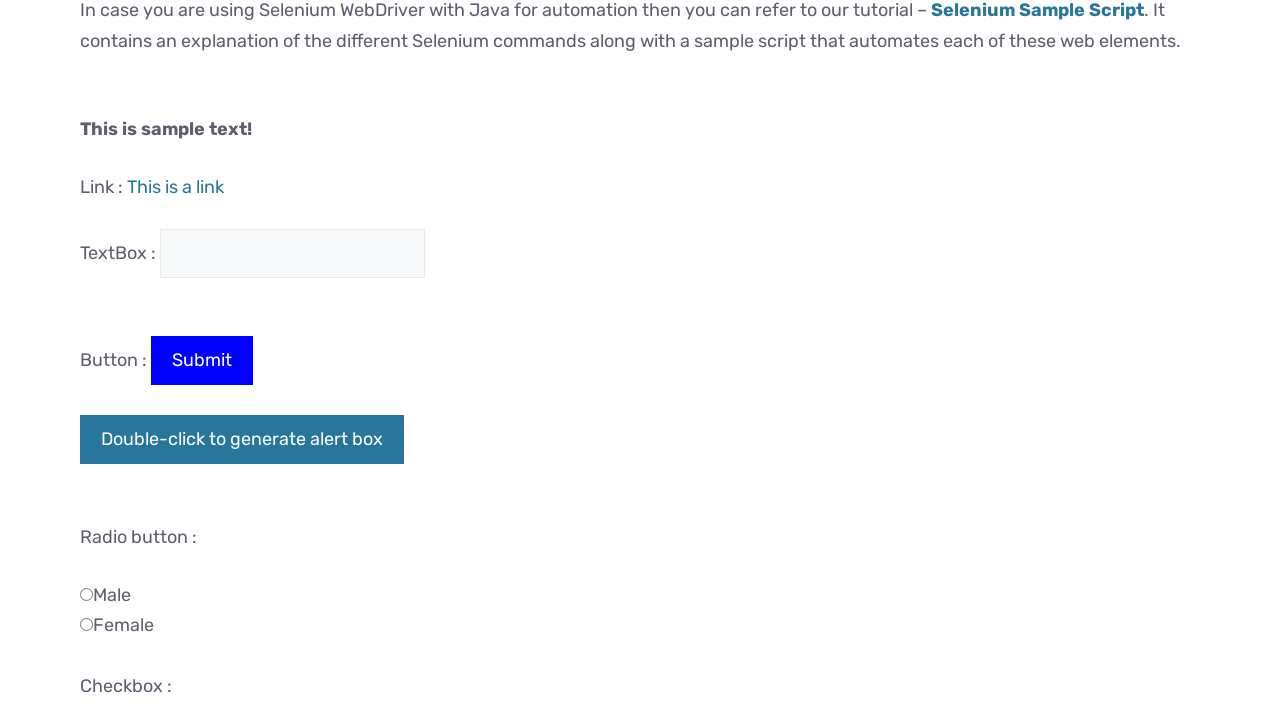

Hovered over button at (202, 360) on #idOfButton
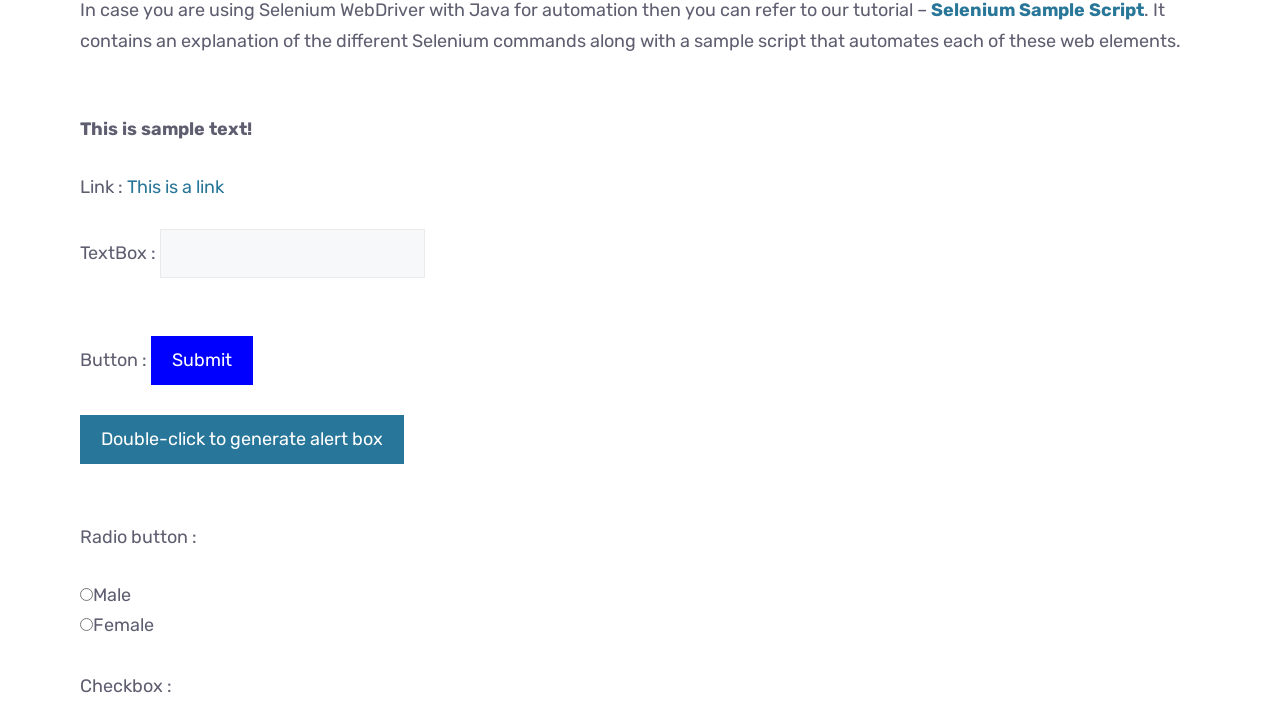

Focused on button on #idOfButton
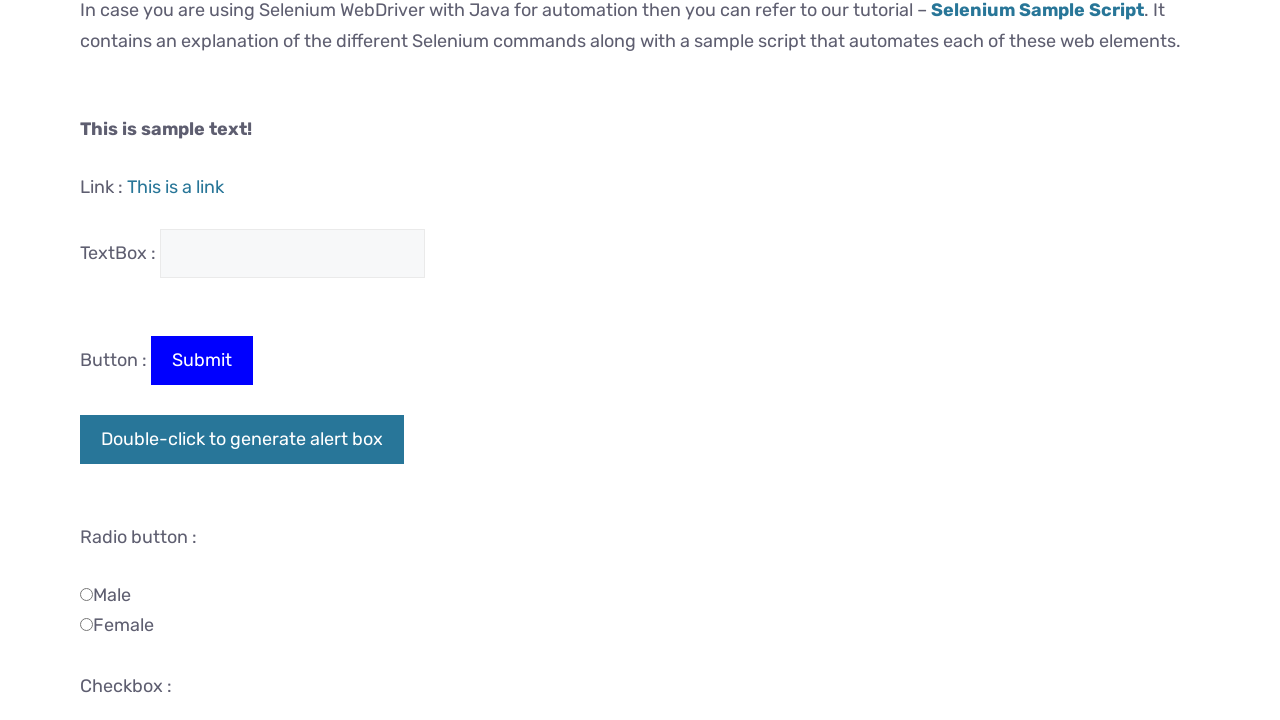

Right-clicked button at (202, 360) on #idOfButton
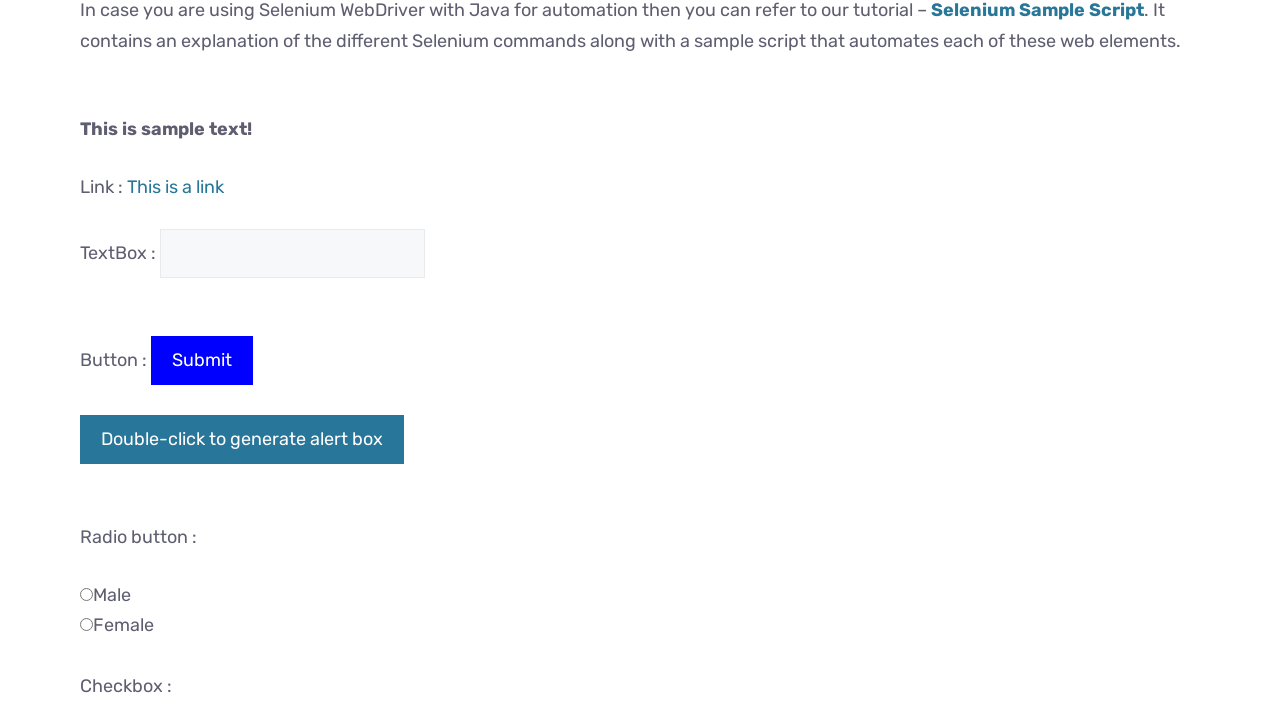

Scrolled button into view if needed
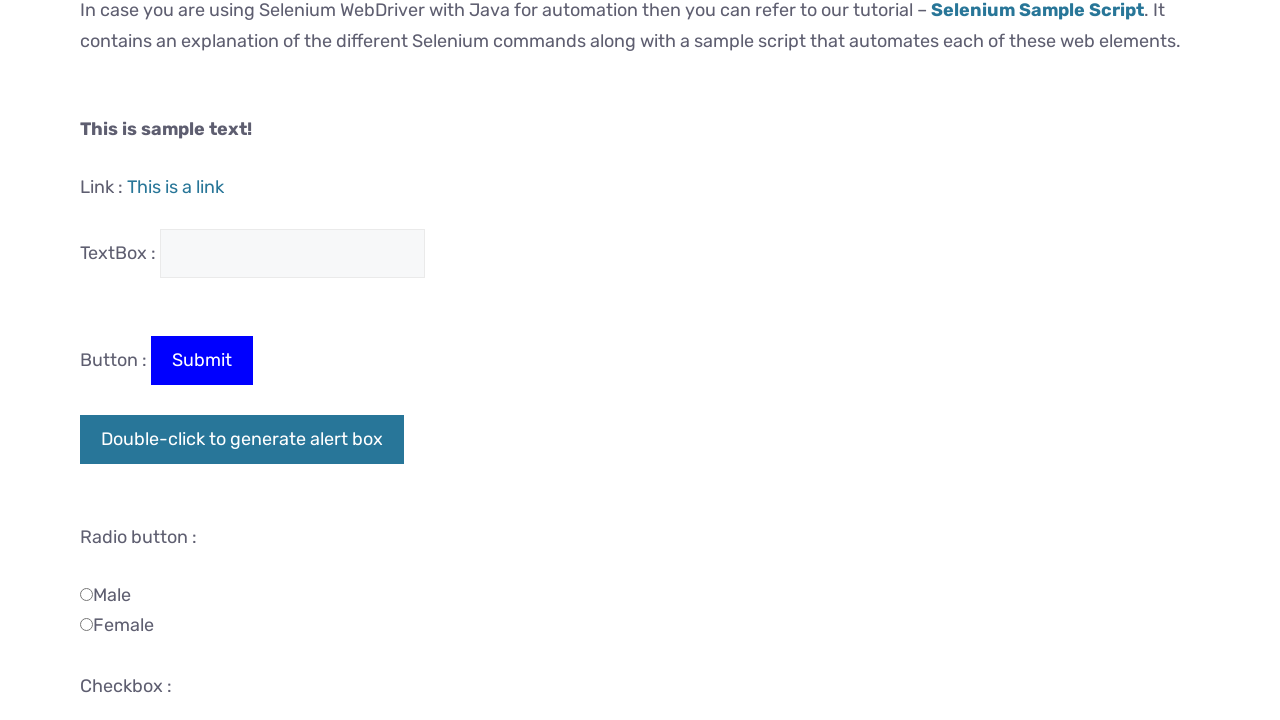

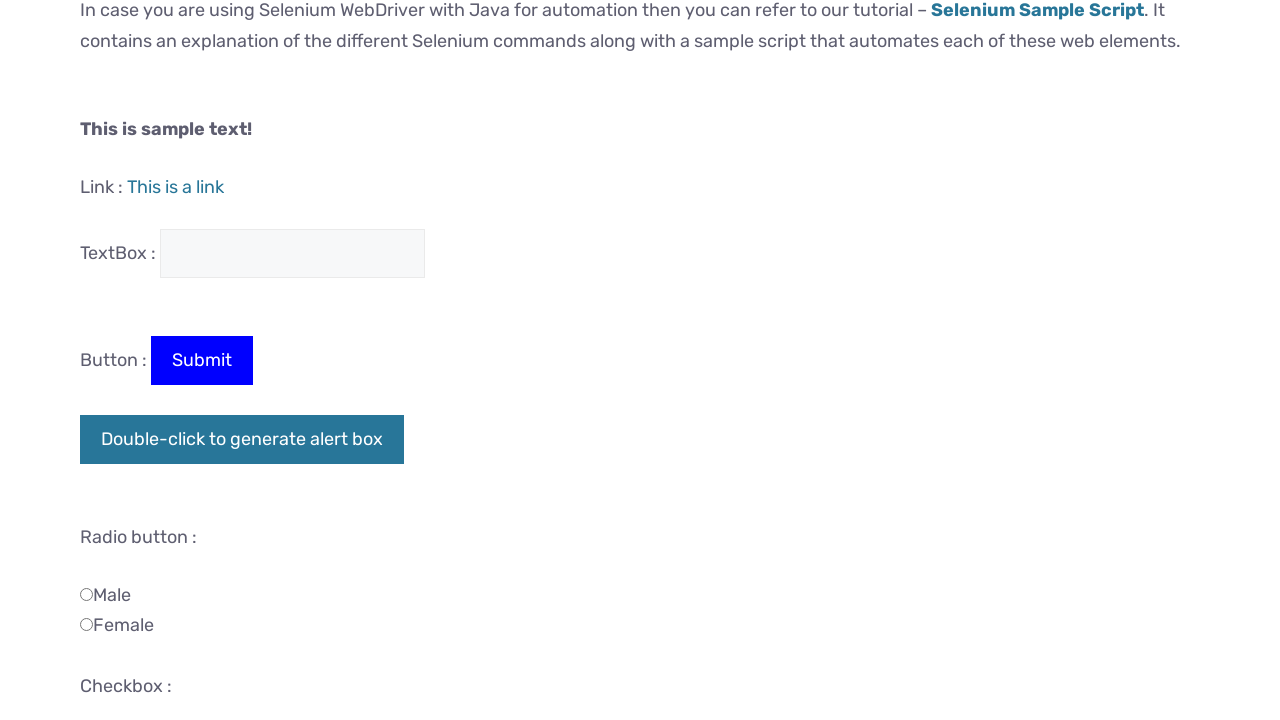